Tests locating an element by its name attribute and filling in a text field on a Selenium practice form page

Starting URL: https://www.tutorialspoint.com/selenium/practice/selenium_automation_practice.php

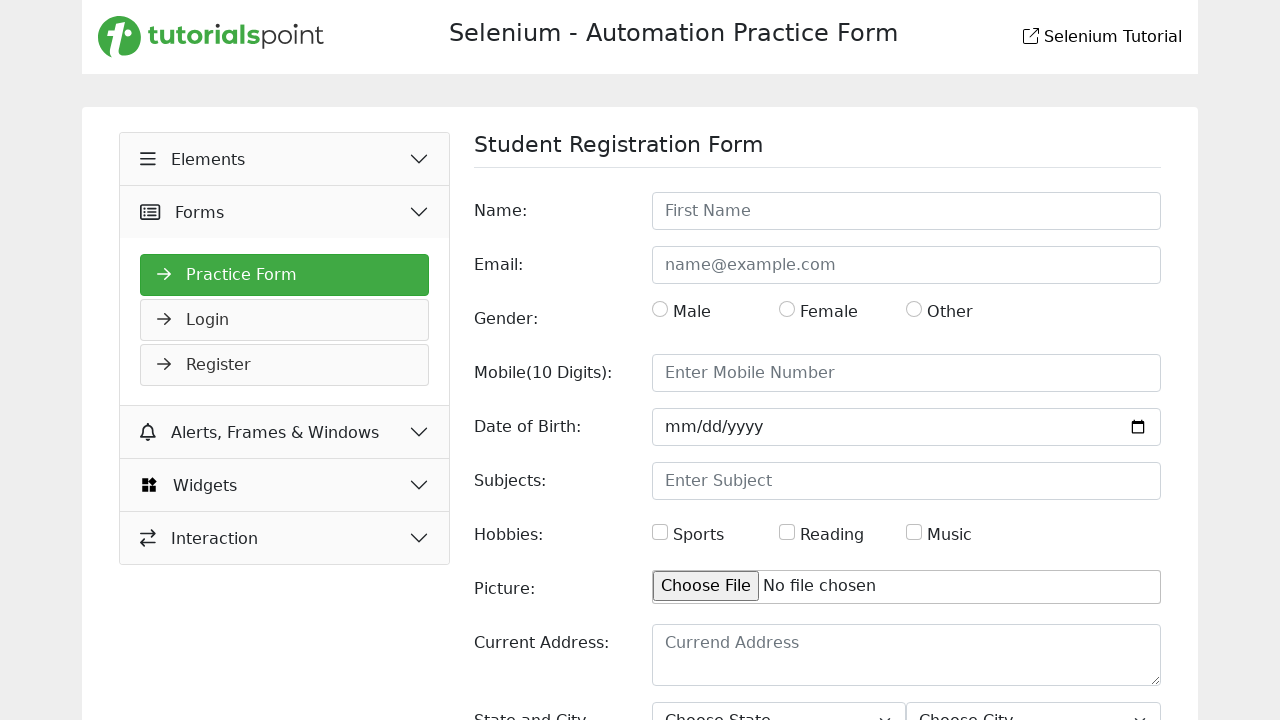

Filled name field with 'John Smith Software Developer' using name attribute locator on input[name='name']
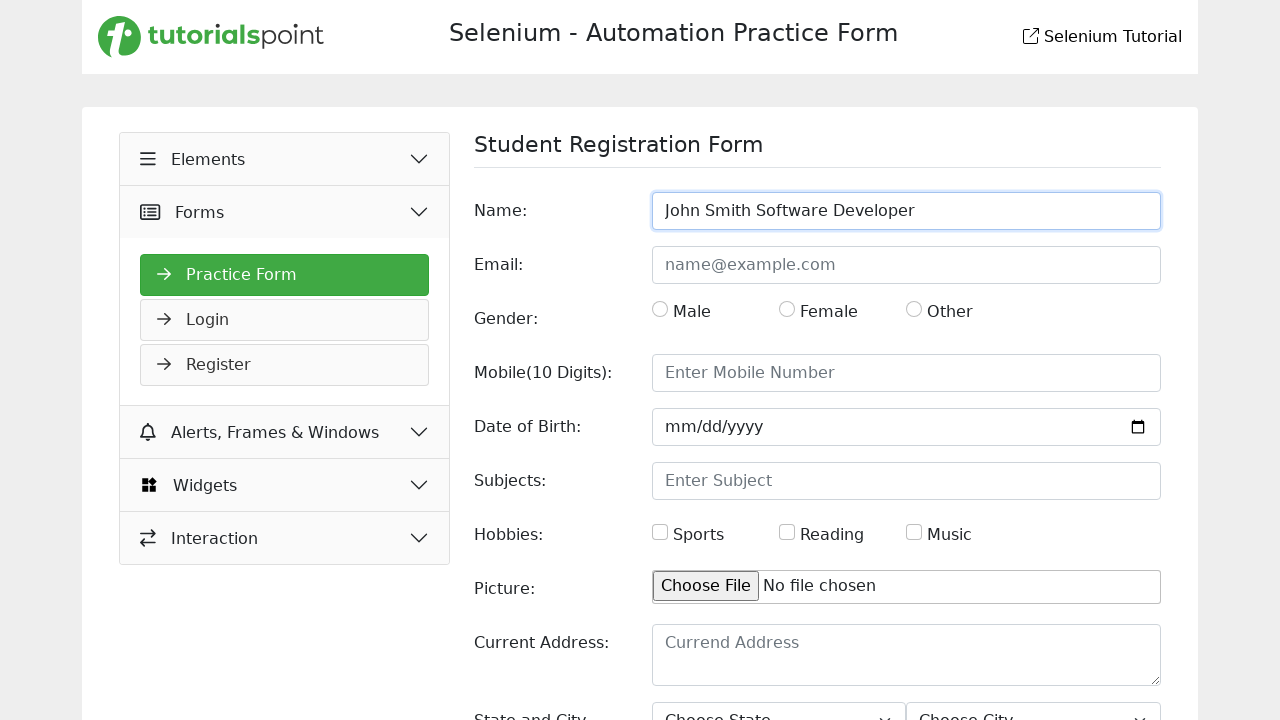

Waited 1000ms to observe the result
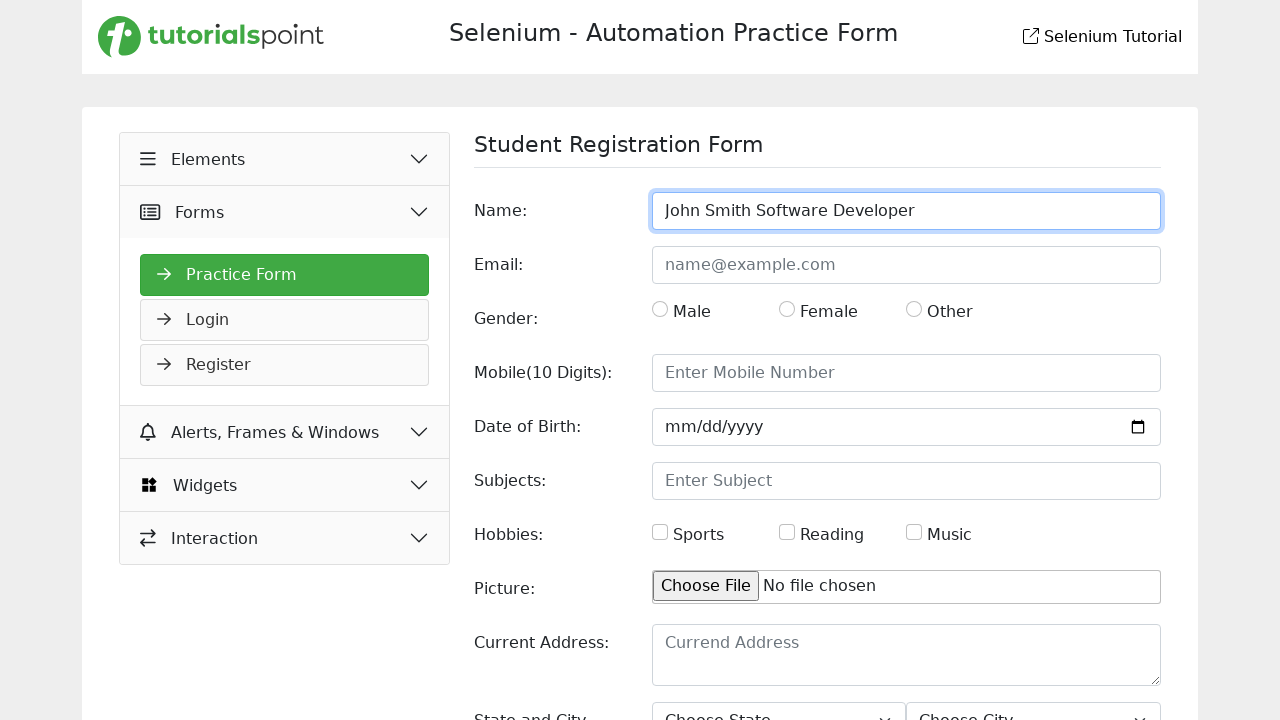

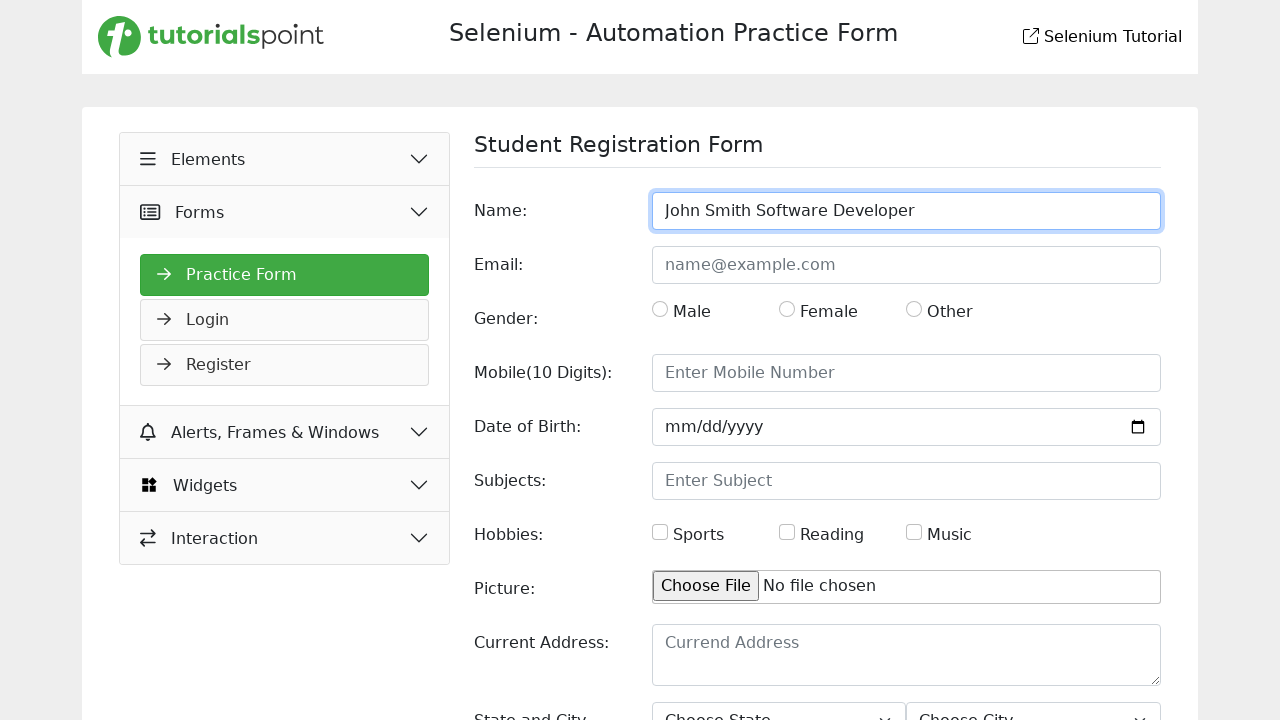